Verifies the H1 'Buttons' heading is visible on the DemoQA buttons page

Starting URL: https://demoqa.com/elements

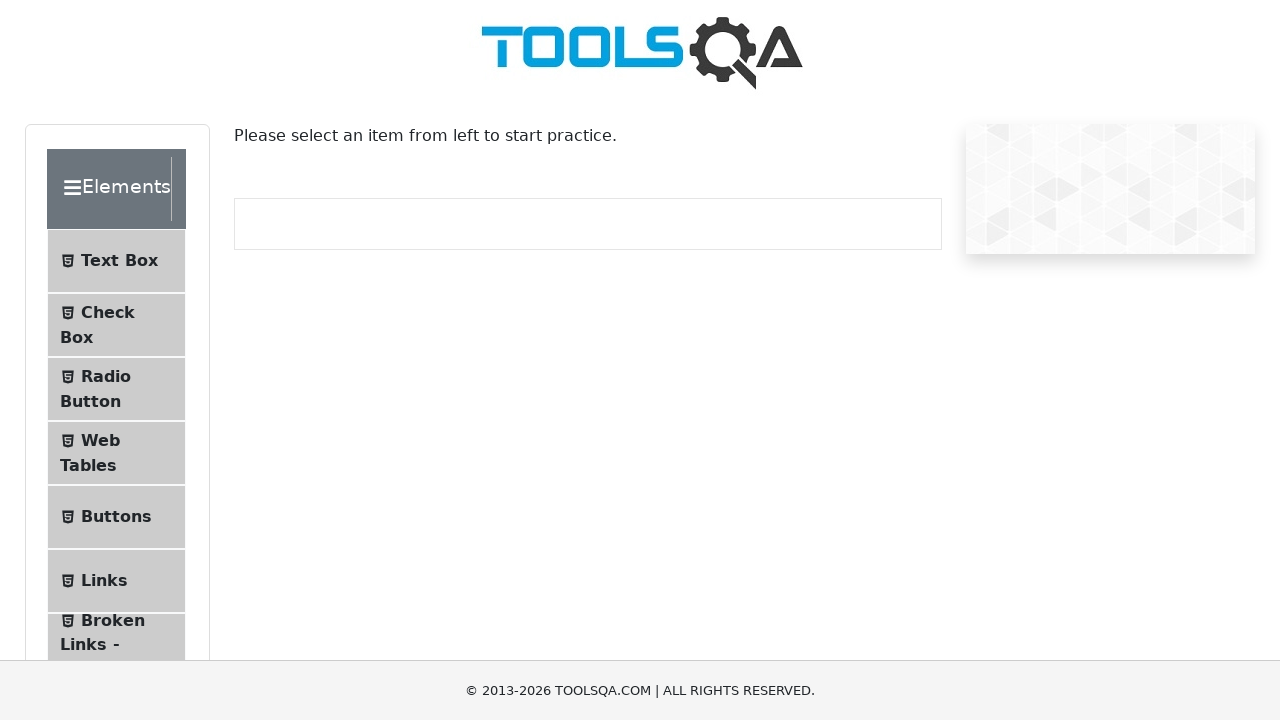

Clicked the Buttons menu item at (116, 517) on li:has-text('Buttons')
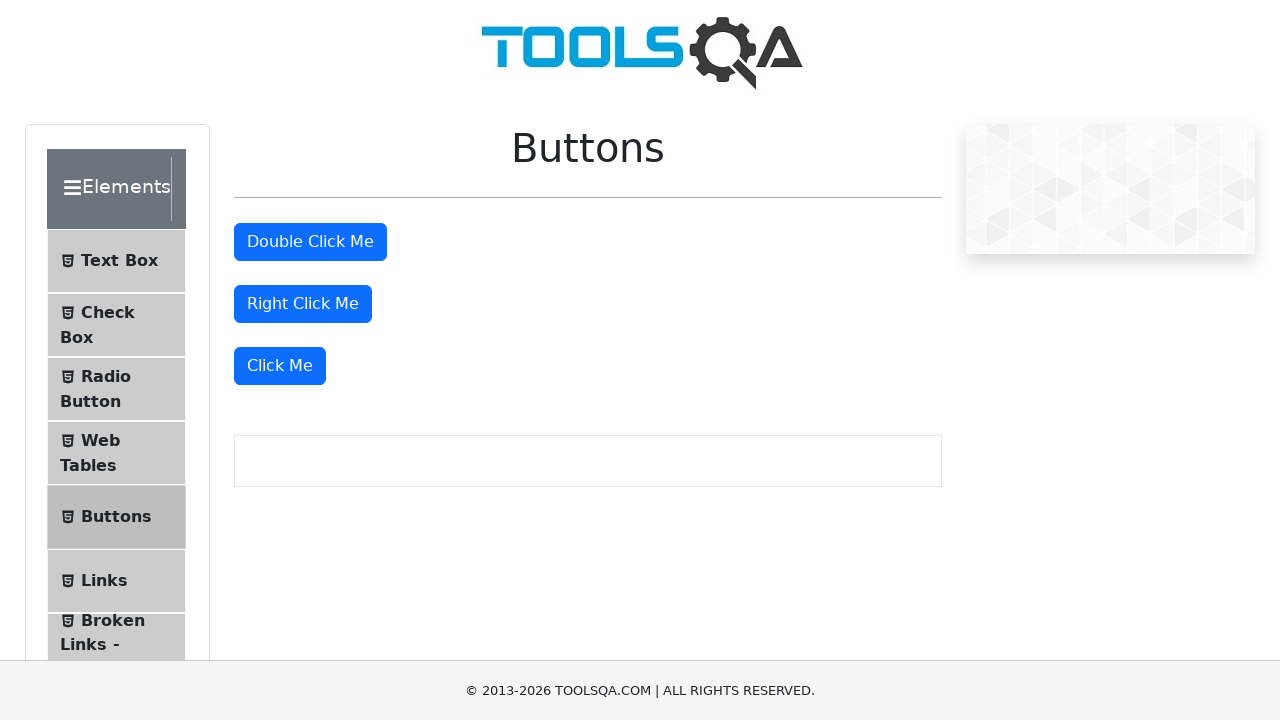

Waited for buttons page to load at https://demoqa.com/buttons
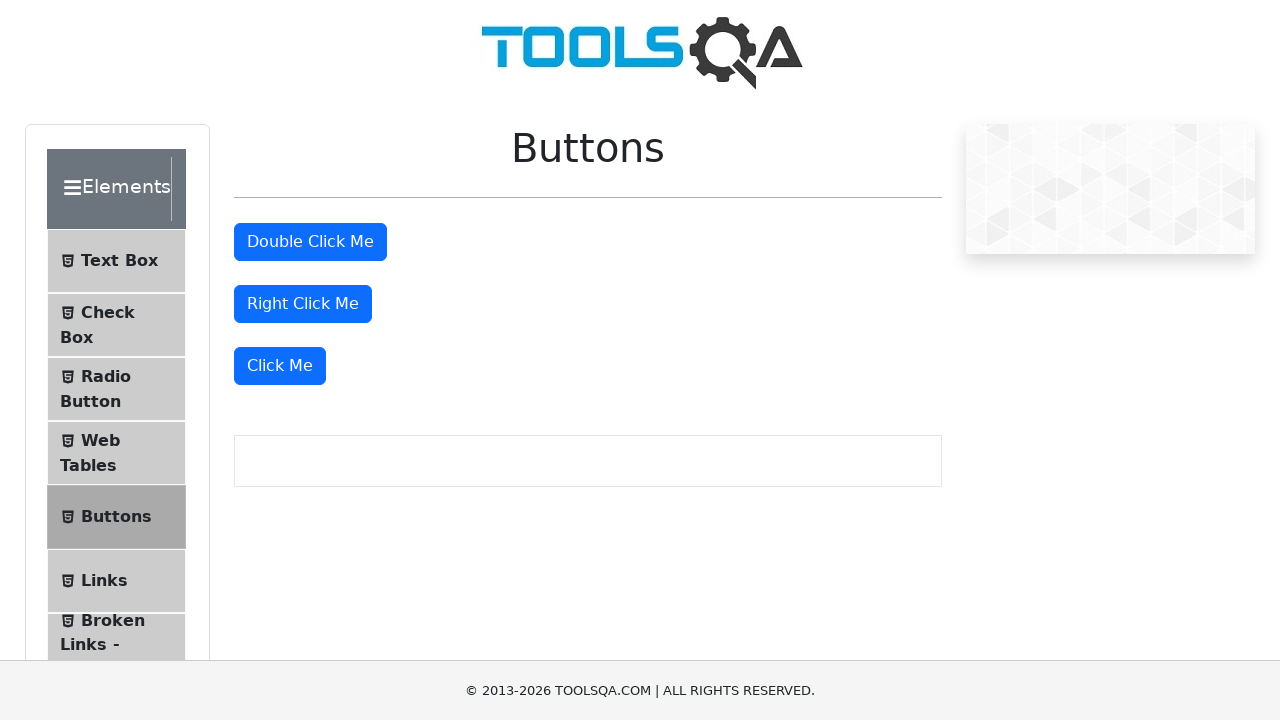

Verified H1 'Buttons' heading is visible on the page
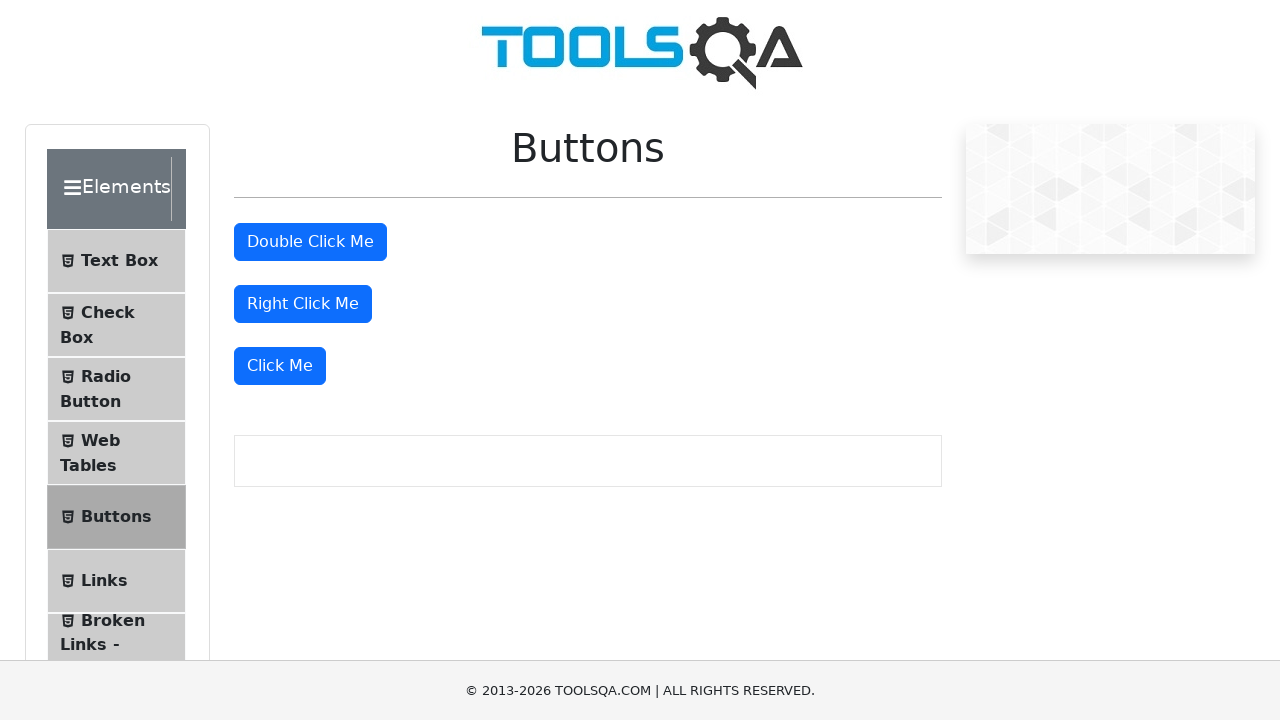

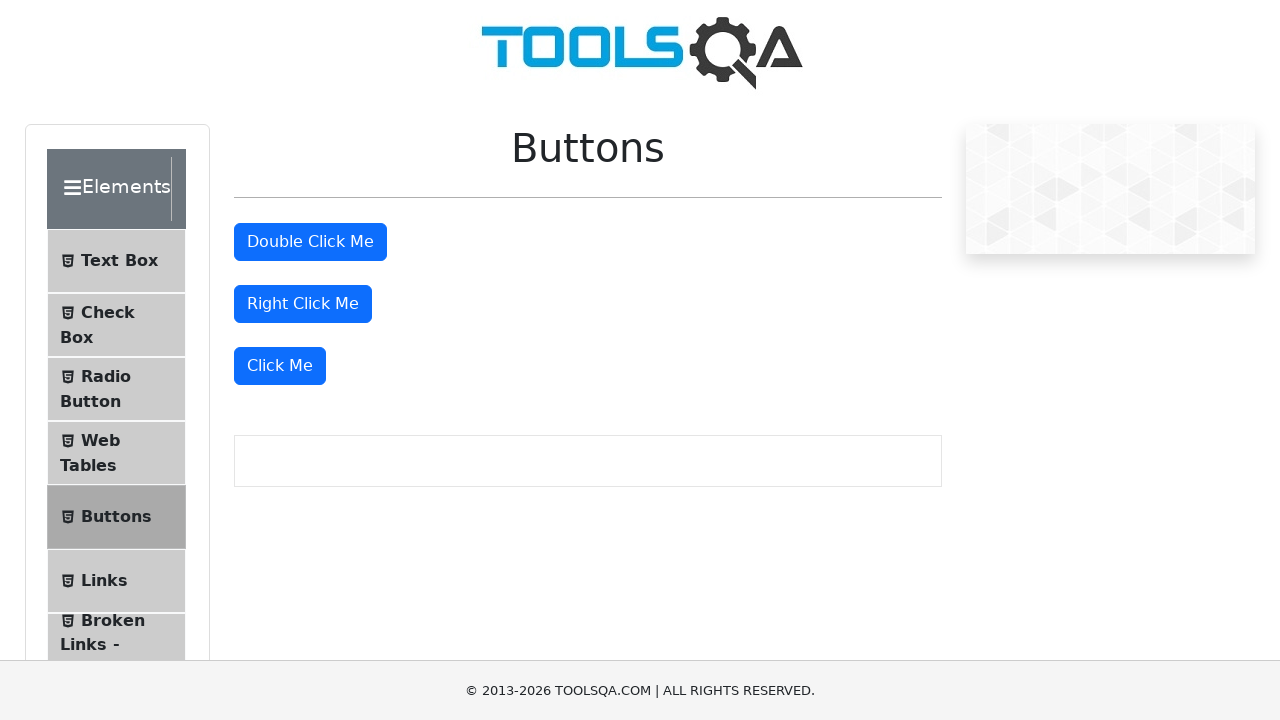